Tests mobile number validation by submitting form with an invalid phone number length

Starting URL: https://demoqa.com/automation-practice-form

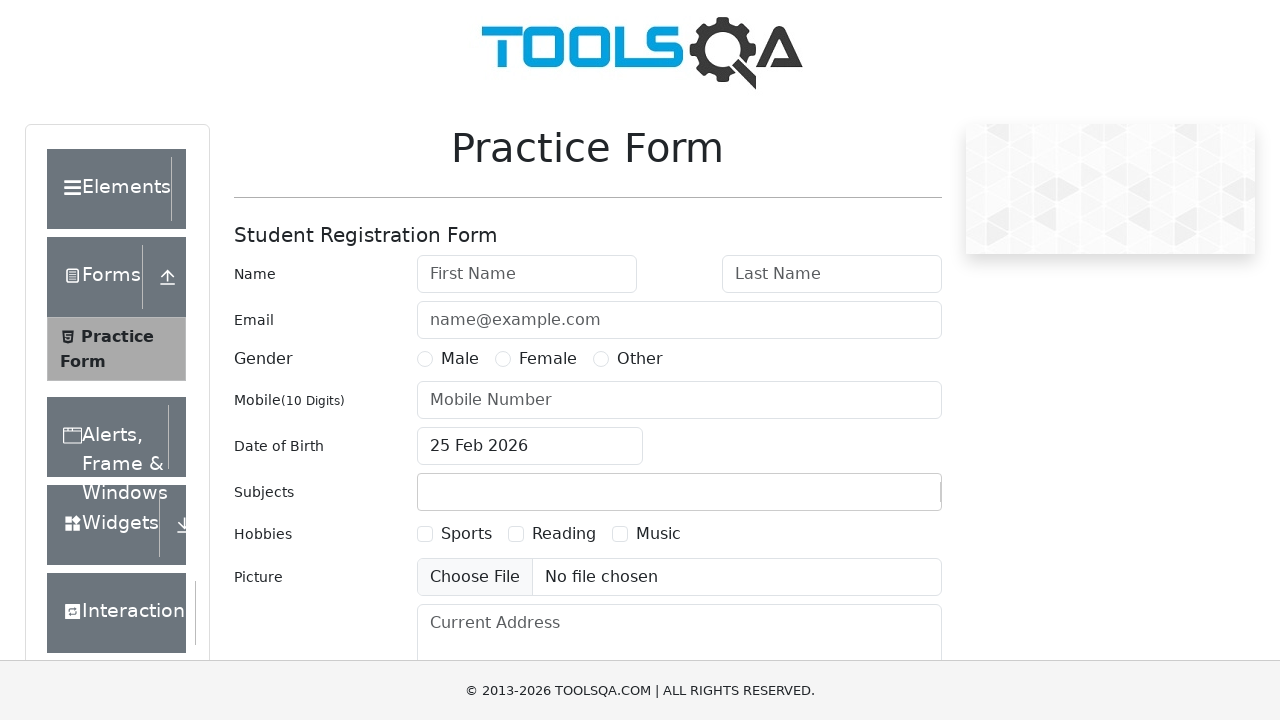

Filled first name field with 'John' on #firstName
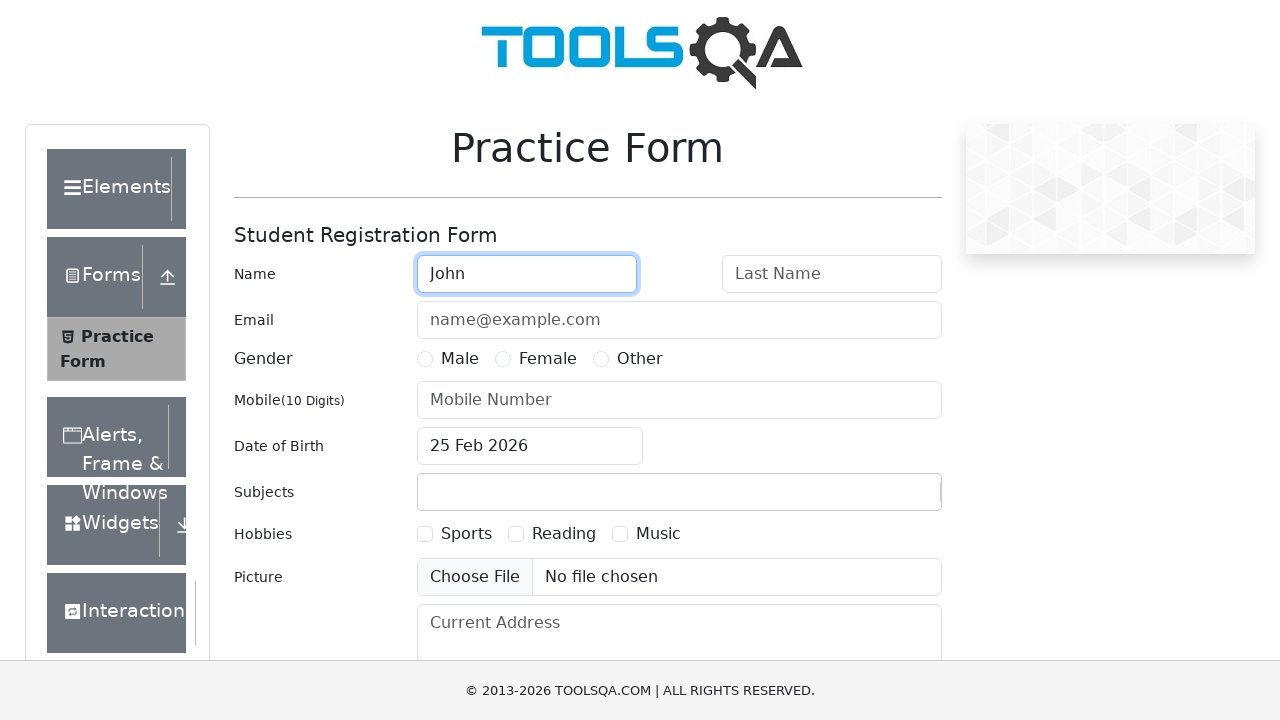

Filled last name field with 'Doe' on #lastName
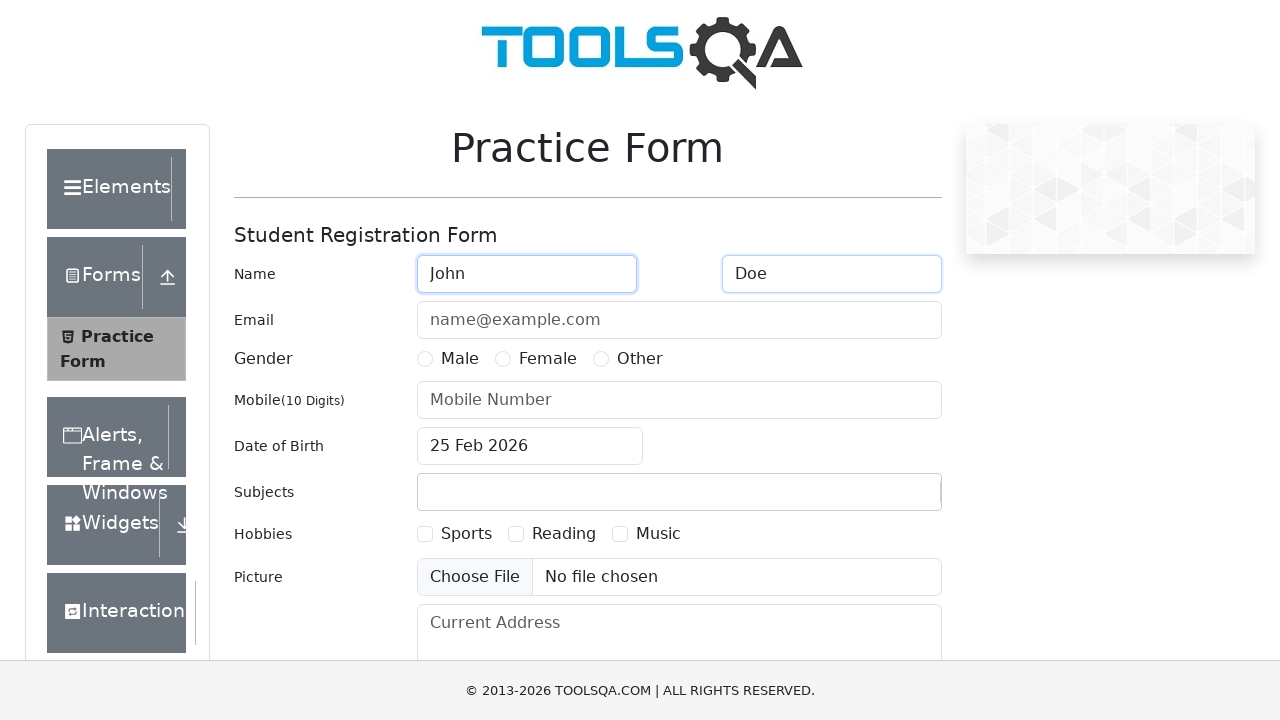

Filled email field with 'john.doe@example.com' on #userEmail
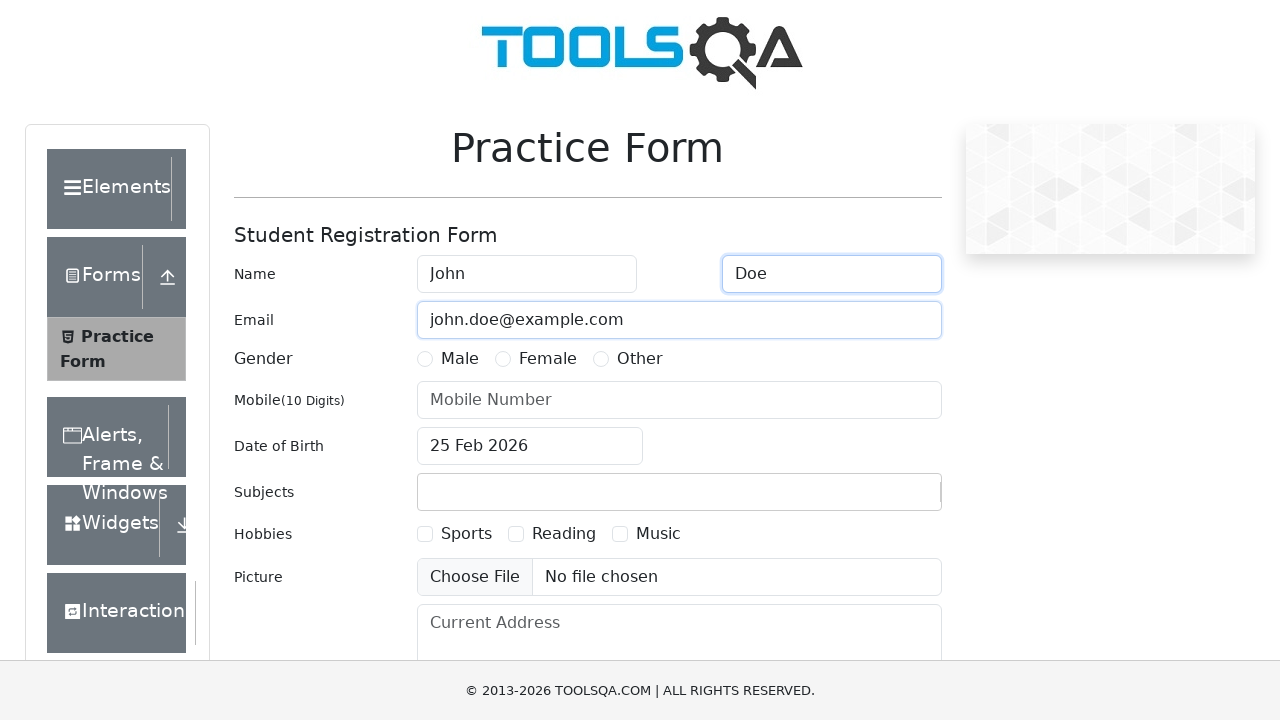

Filled mobile number field with invalid short number '12345' on #userNumber
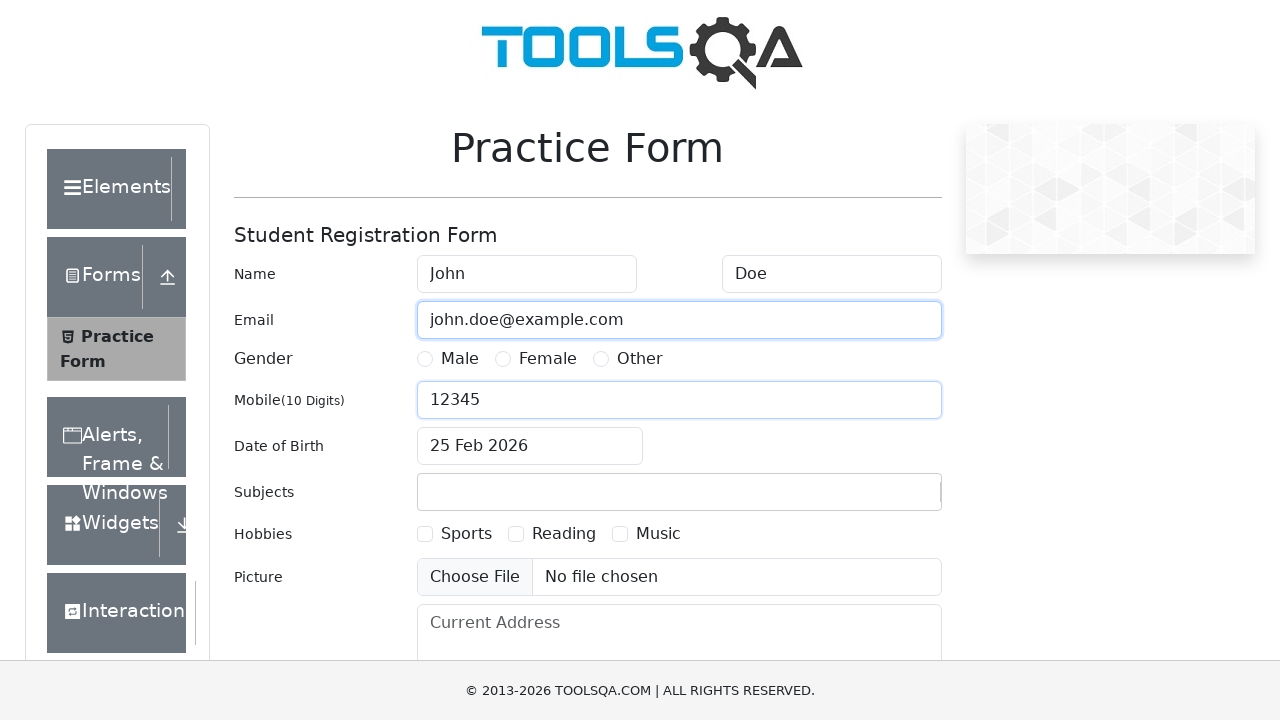

Clicked submit button to submit form with invalid mobile number at (885, 499) on #submit
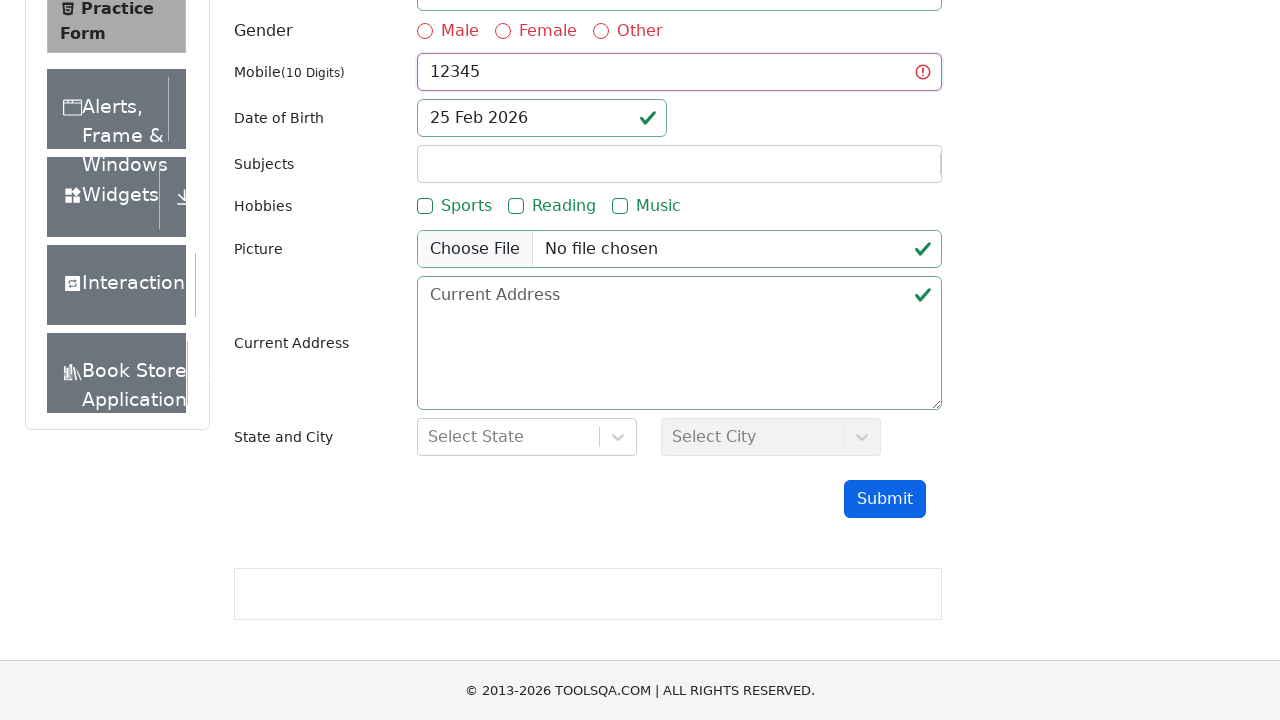

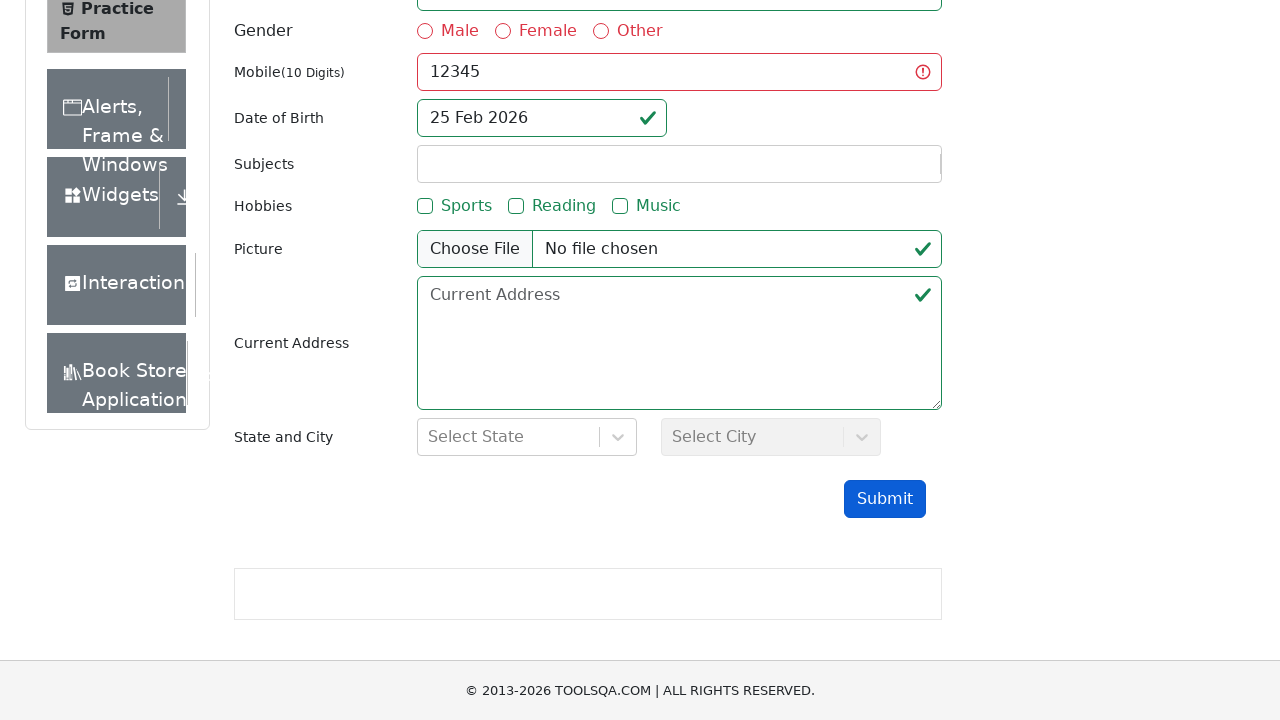